Calculates the sum of two numbers displayed on the page, selects the result from a dropdown menu, and submits the form

Starting URL: http://suninjuly.github.io/selects2.html

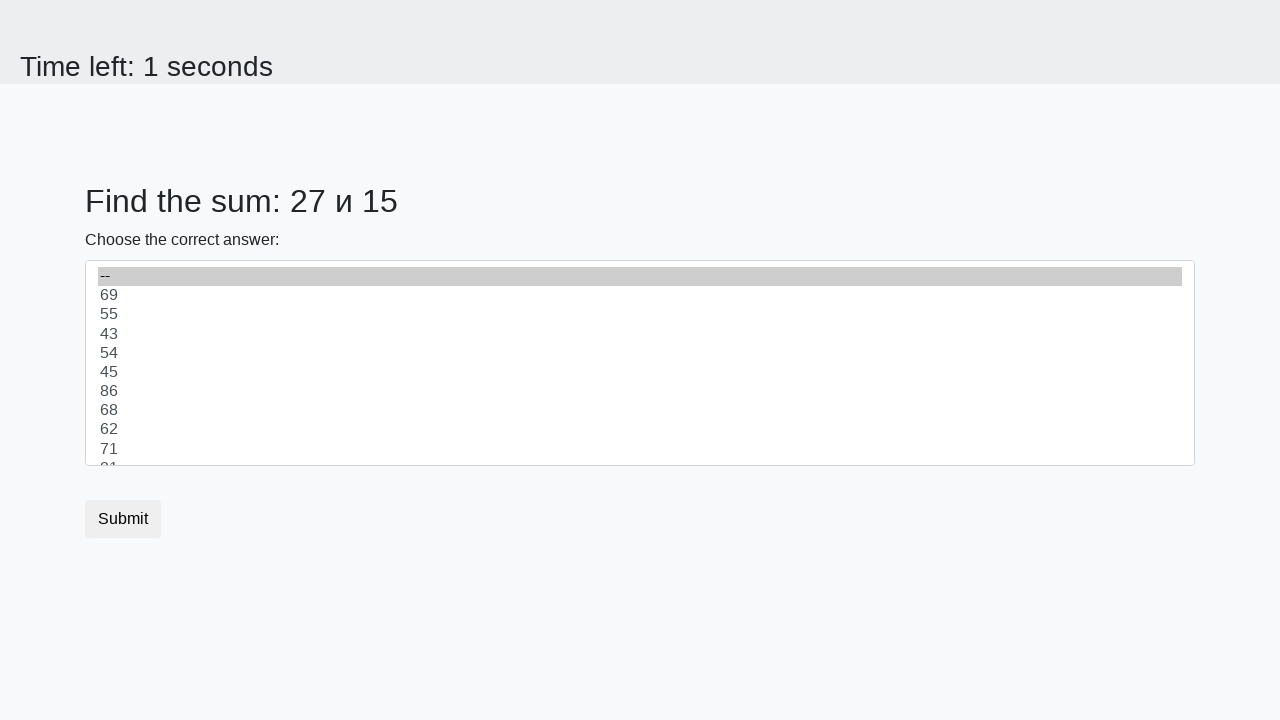

Retrieved first number from #num1 element
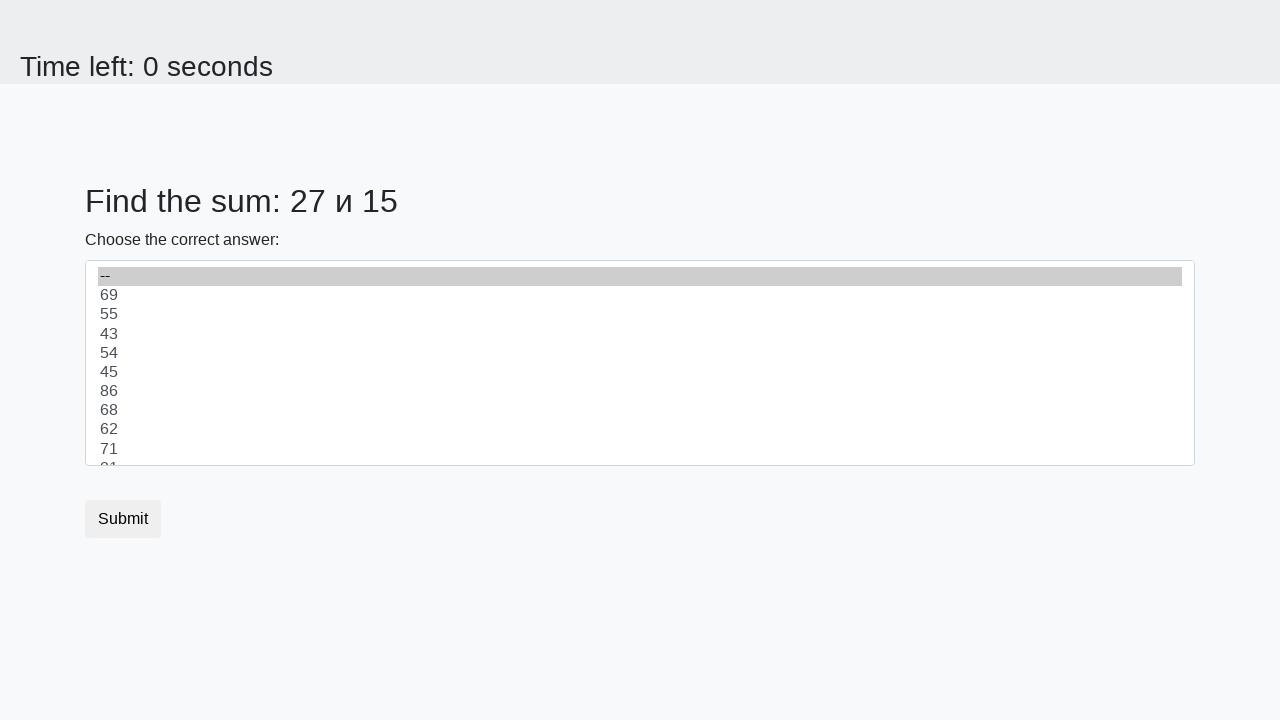

Retrieved second number from #num2 element
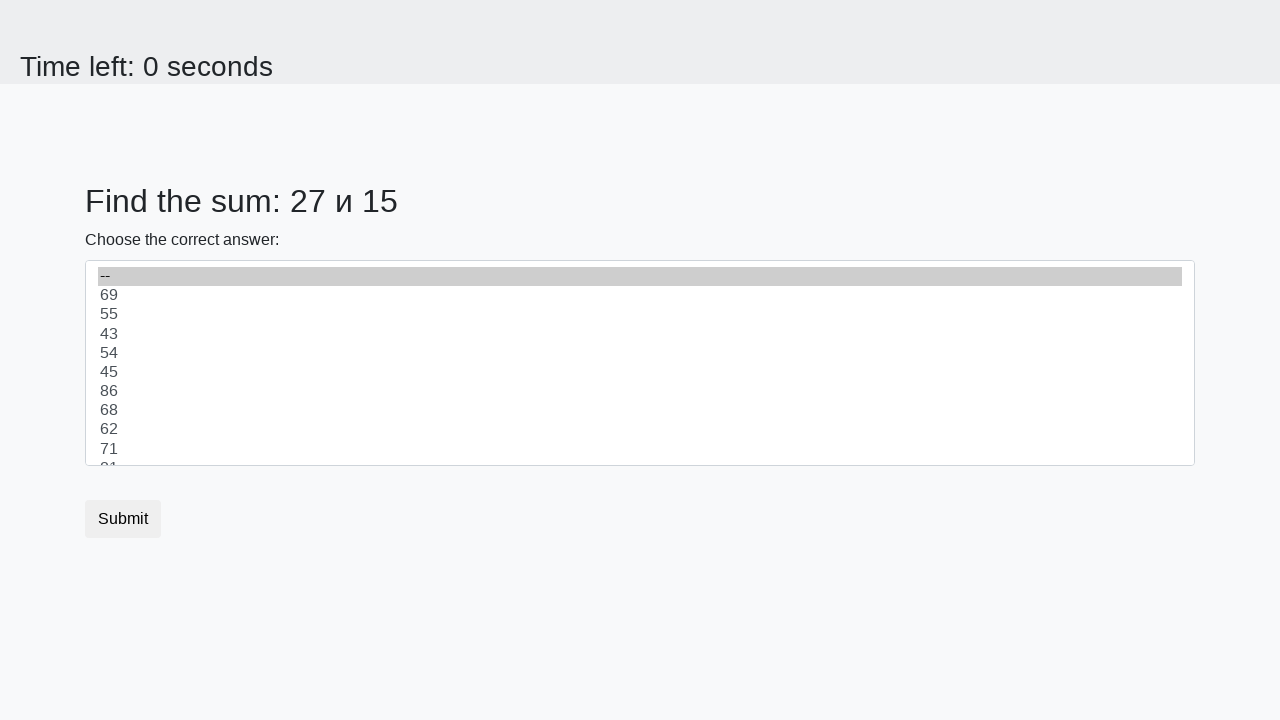

Calculated sum: 27 + 15 = 42
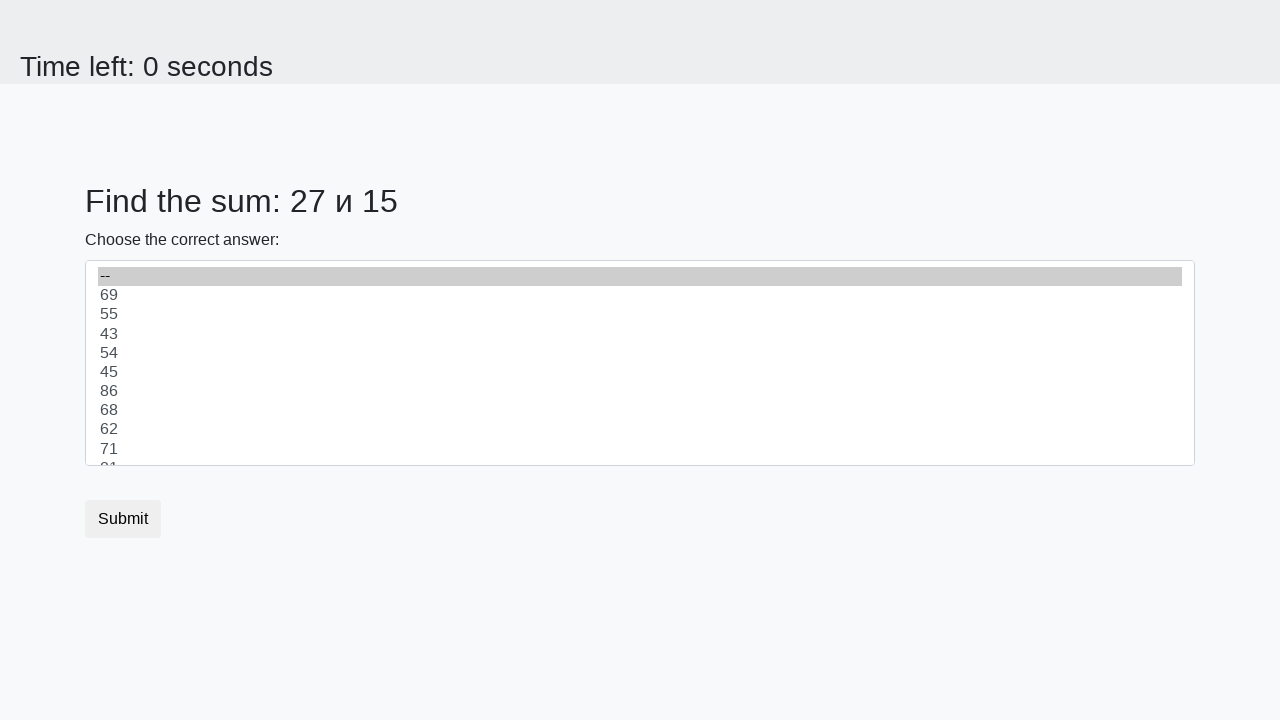

Selected 42 from dropdown menu on select
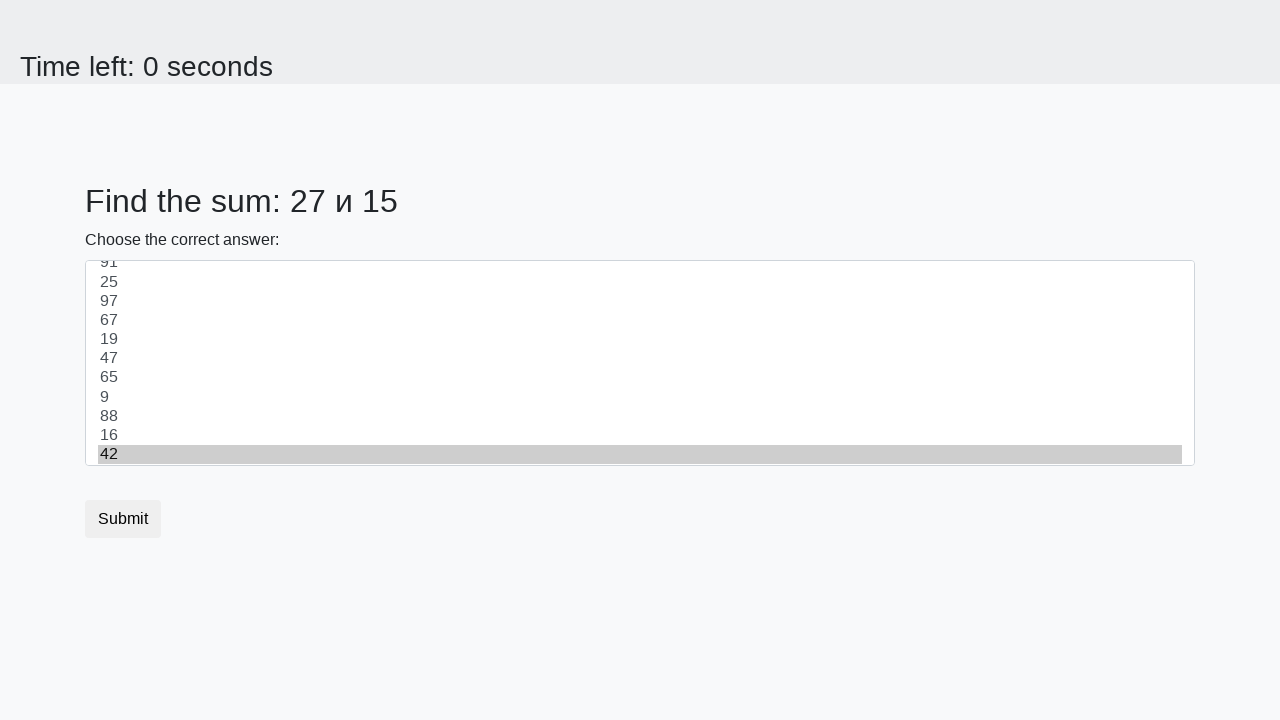

Clicked submit button to submit the form at (123, 519) on button[type='submit']
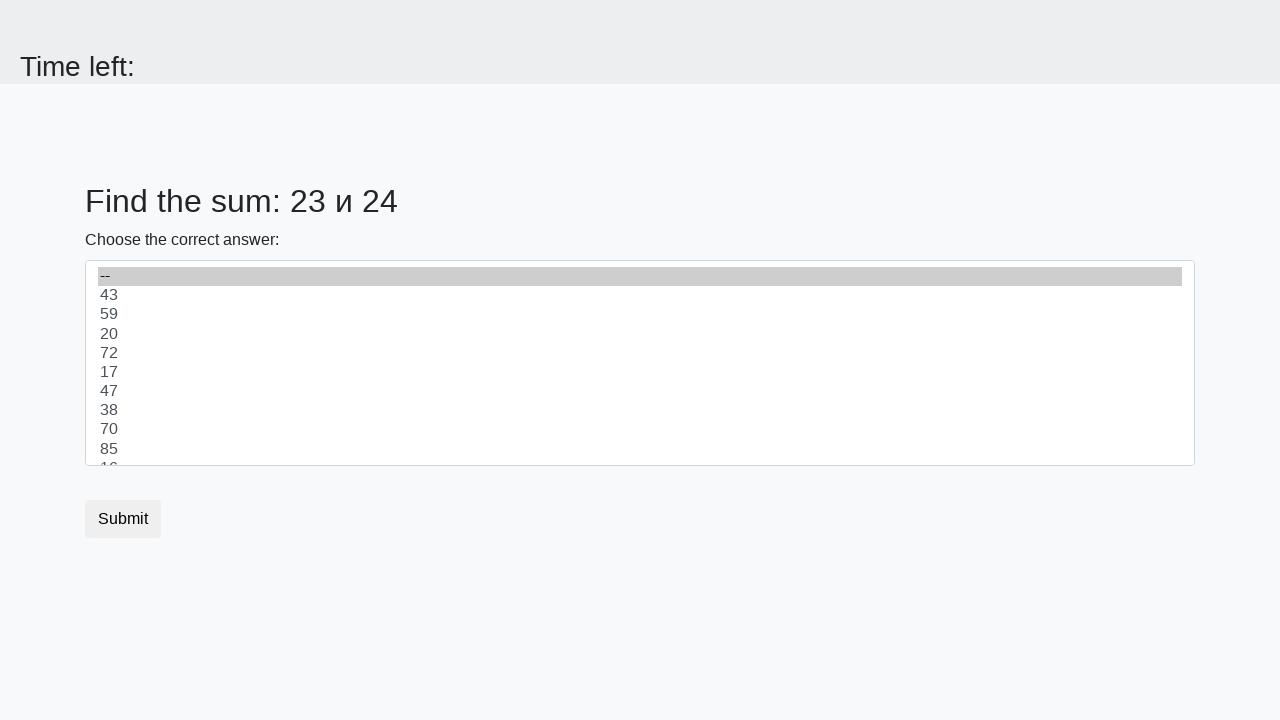

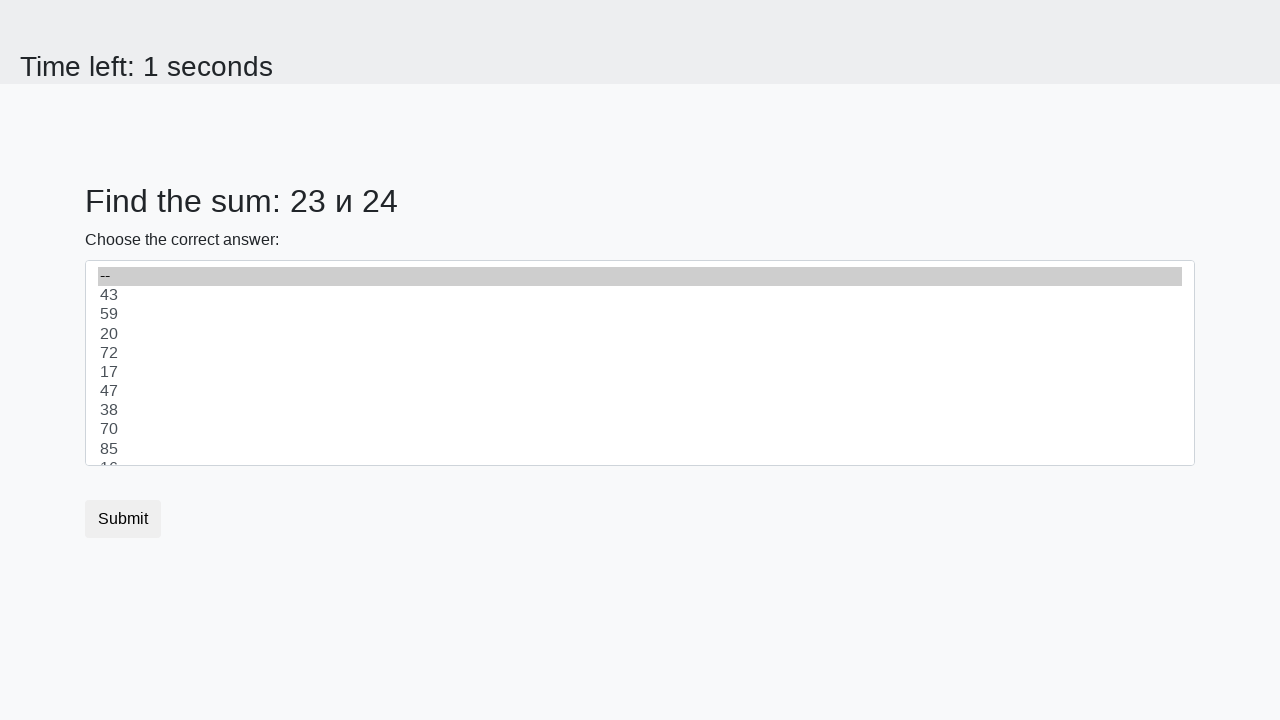